Navigates to the Labirint.ru bookstore homepage and verifies that the shelves title element is present and visible on the page.

Starting URL: https://www.labirint.ru/

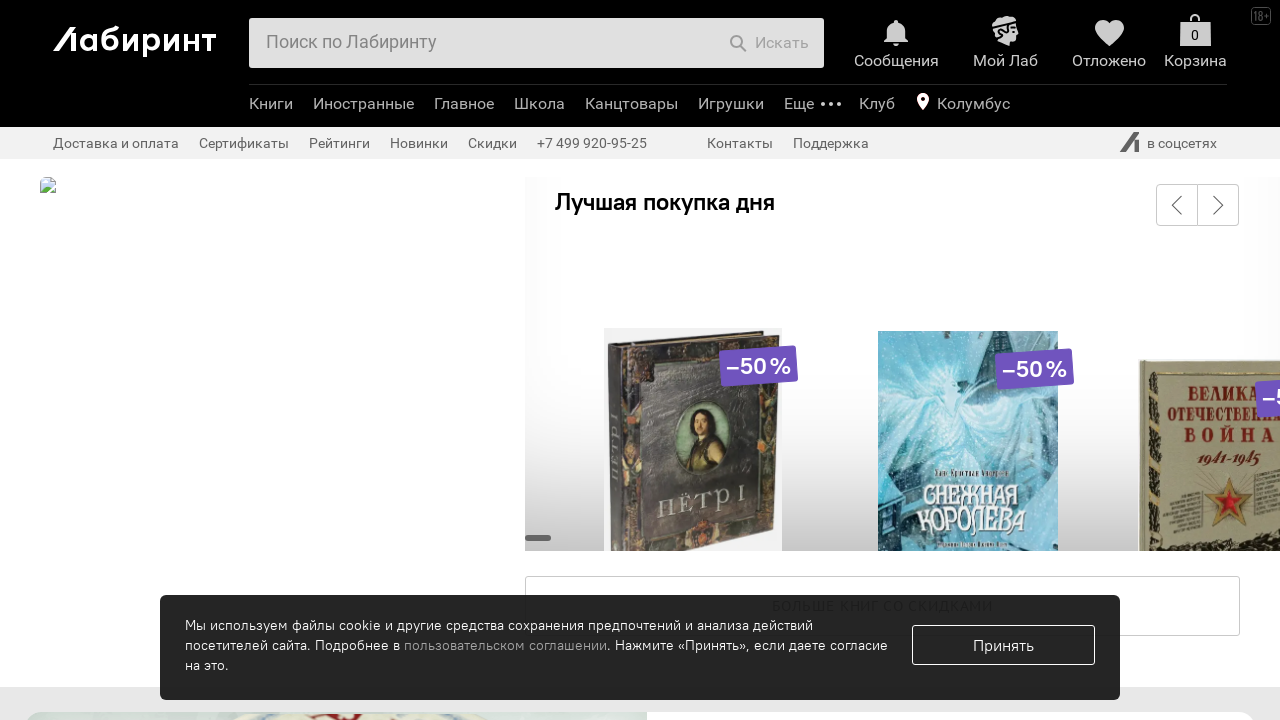

Navigated to Labirint.ru homepage
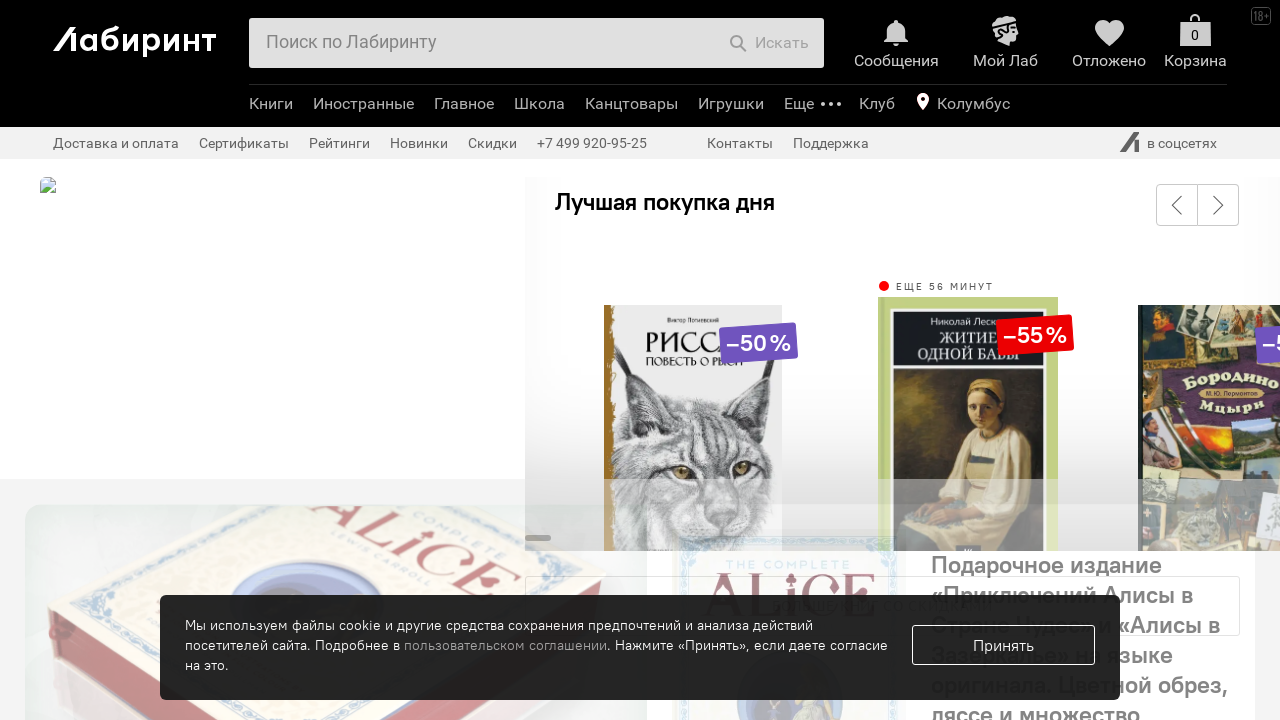

Shelves title element is present and visible on the page
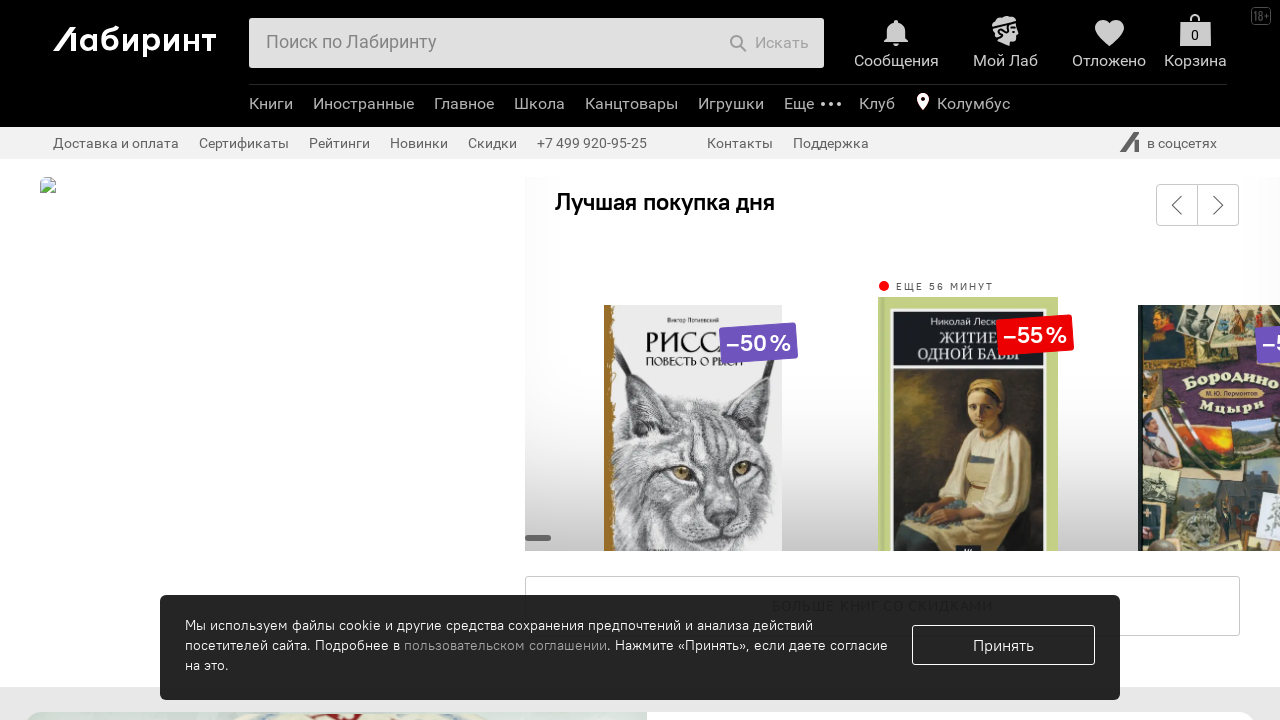

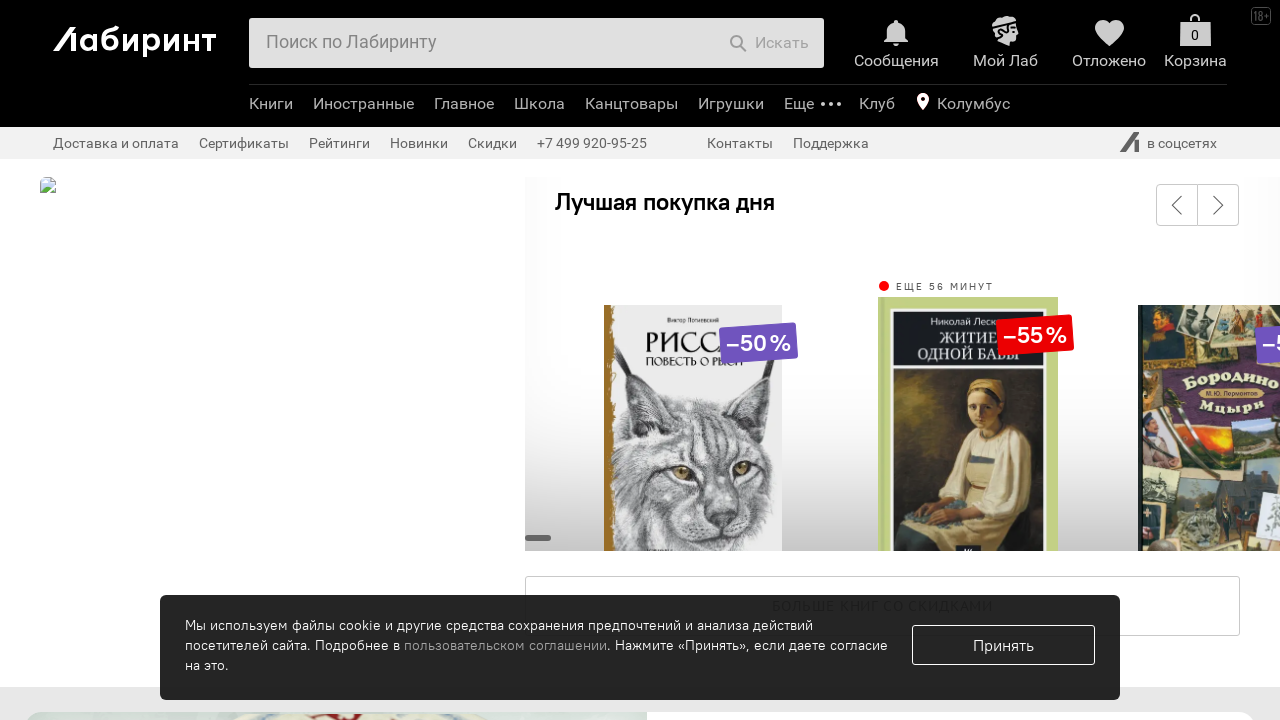